Tests drag and drop functionality by dragging column A to column B position

Starting URL: https://the-internet.herokuapp.com/drag_and_drop

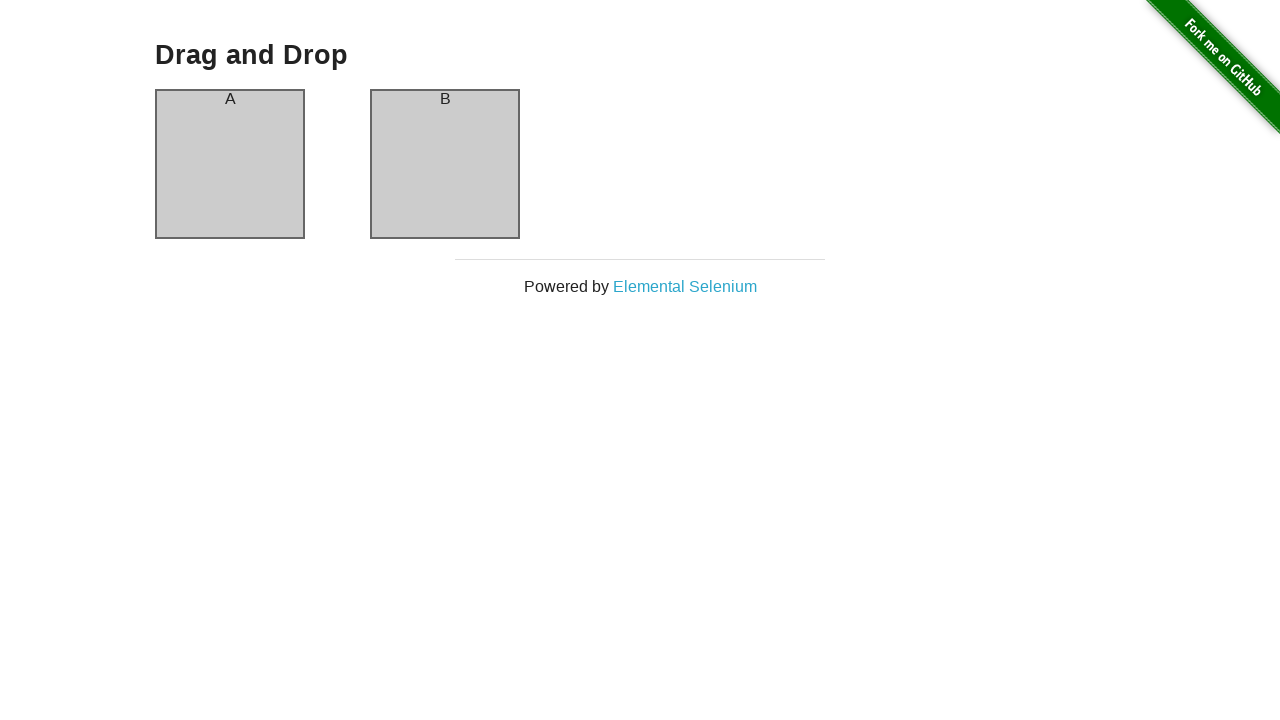

Waited for page to load with networkidle state
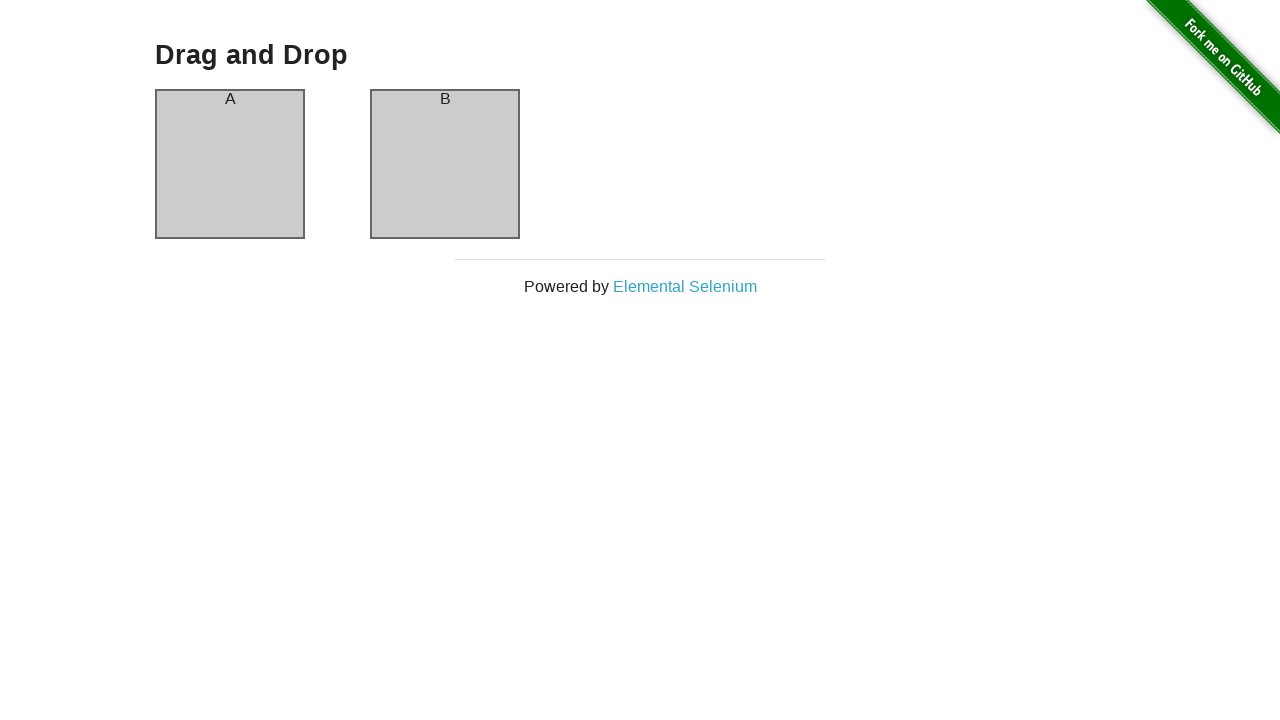

Dragged column A to column B position at (445, 164)
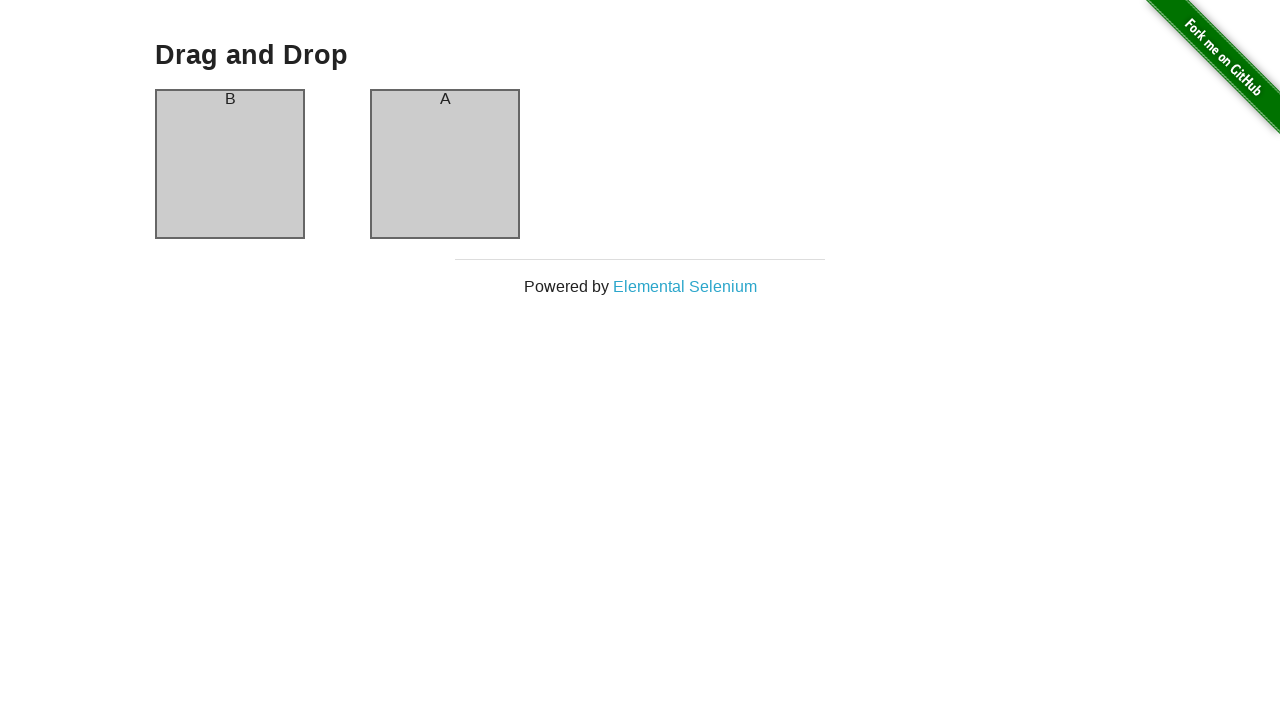

Verified that columns were swapped - column A now contains header B
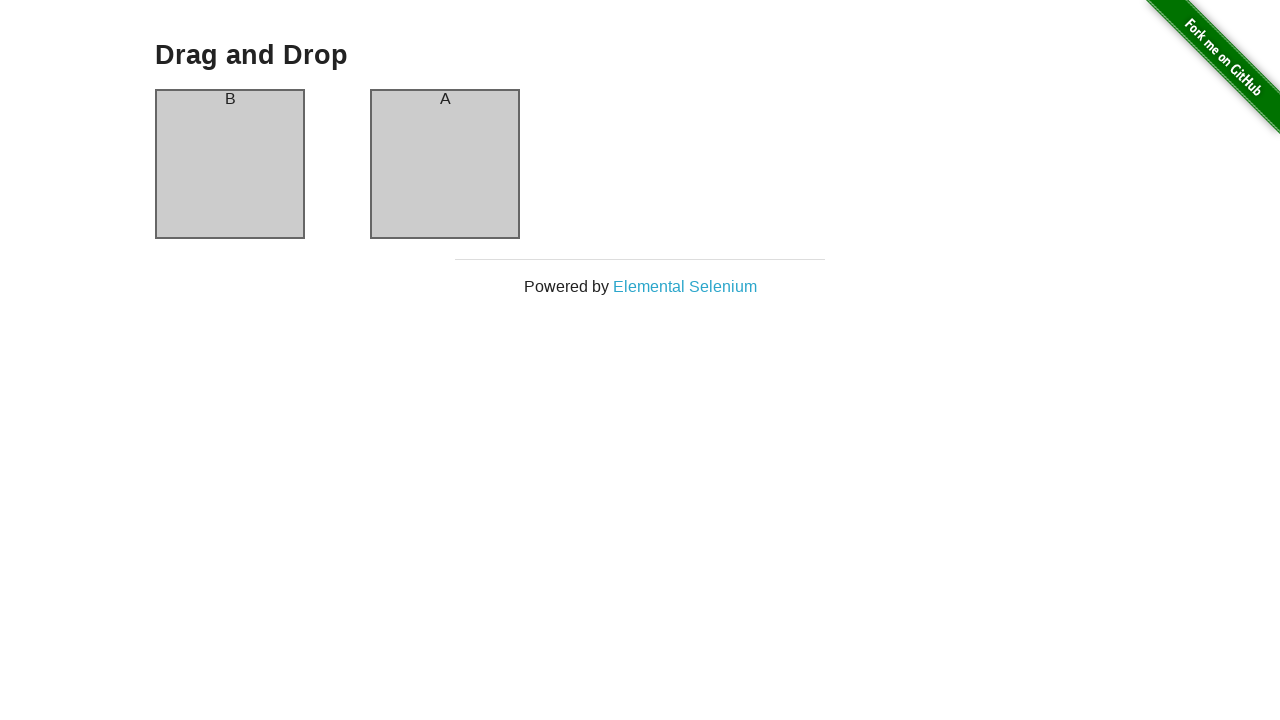

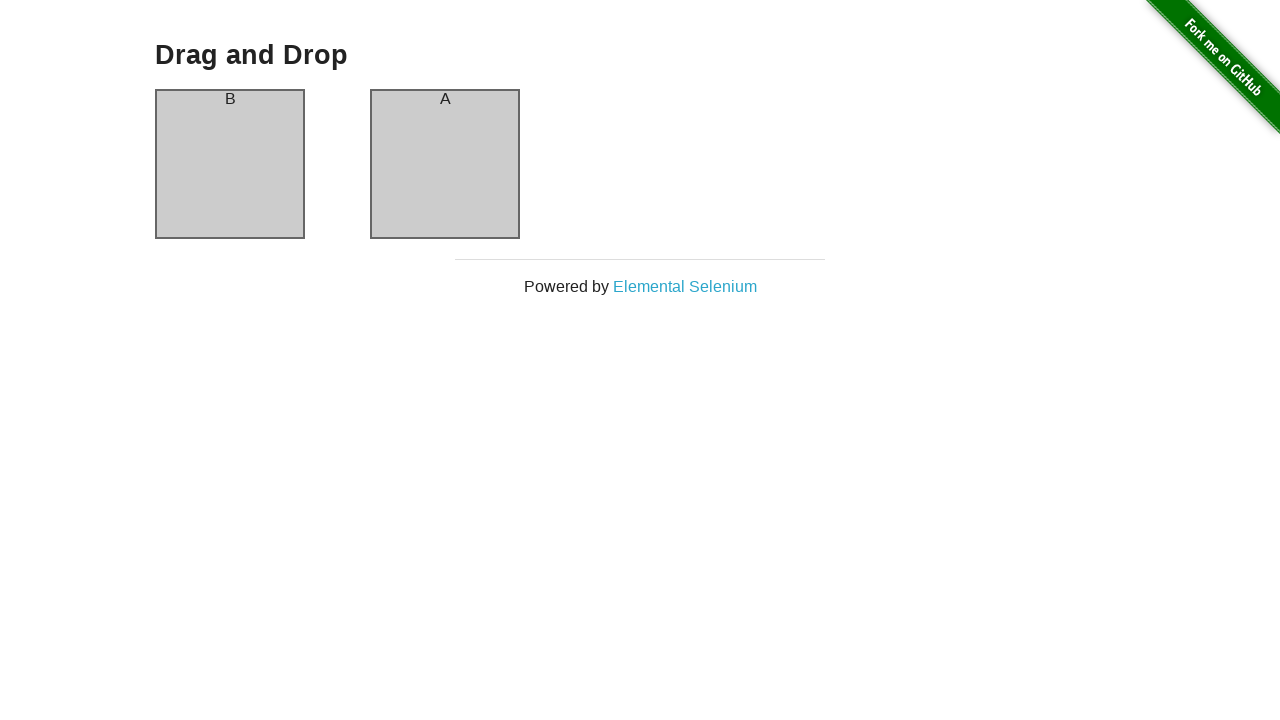